Navigates through various tabs on the website including Ticket Status, Cancel Ticket, Track Service, Gallery, and Wallet

Starting URL: https://www.apsrtconline.in/

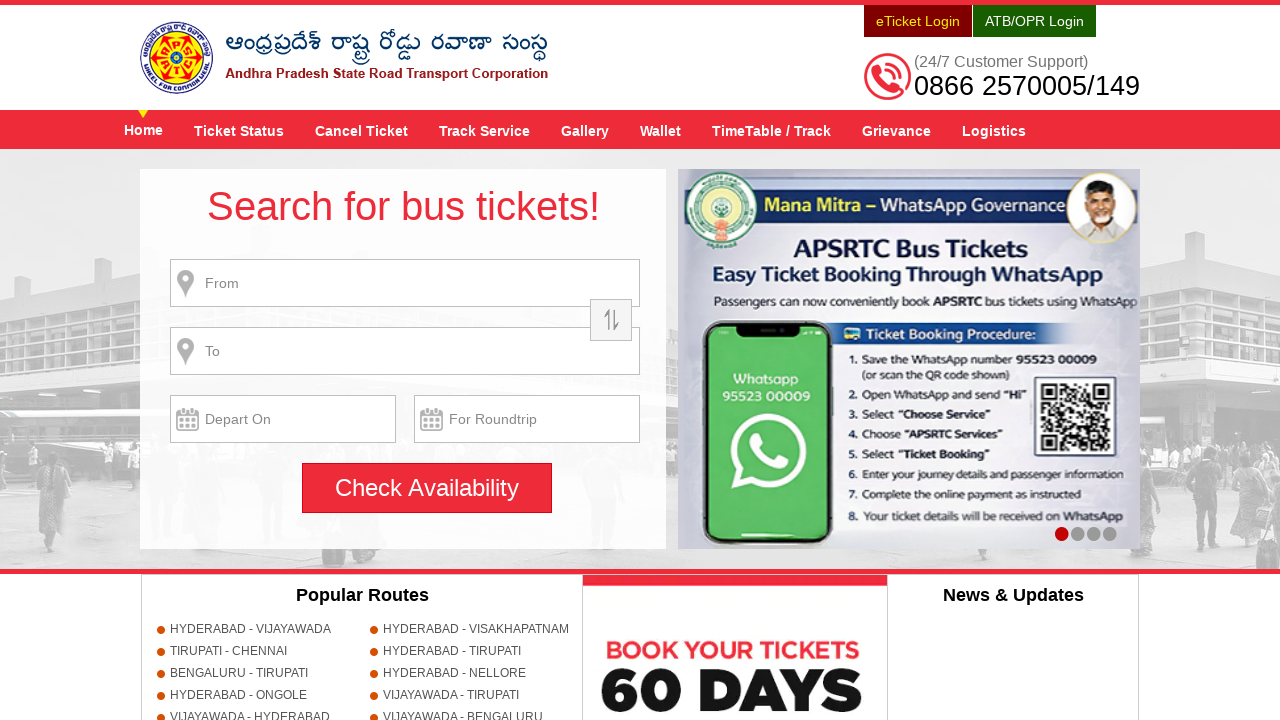

Clicked on Ticket Status tab at (239, 130) on xpath=//a[@title='Ticket Status']
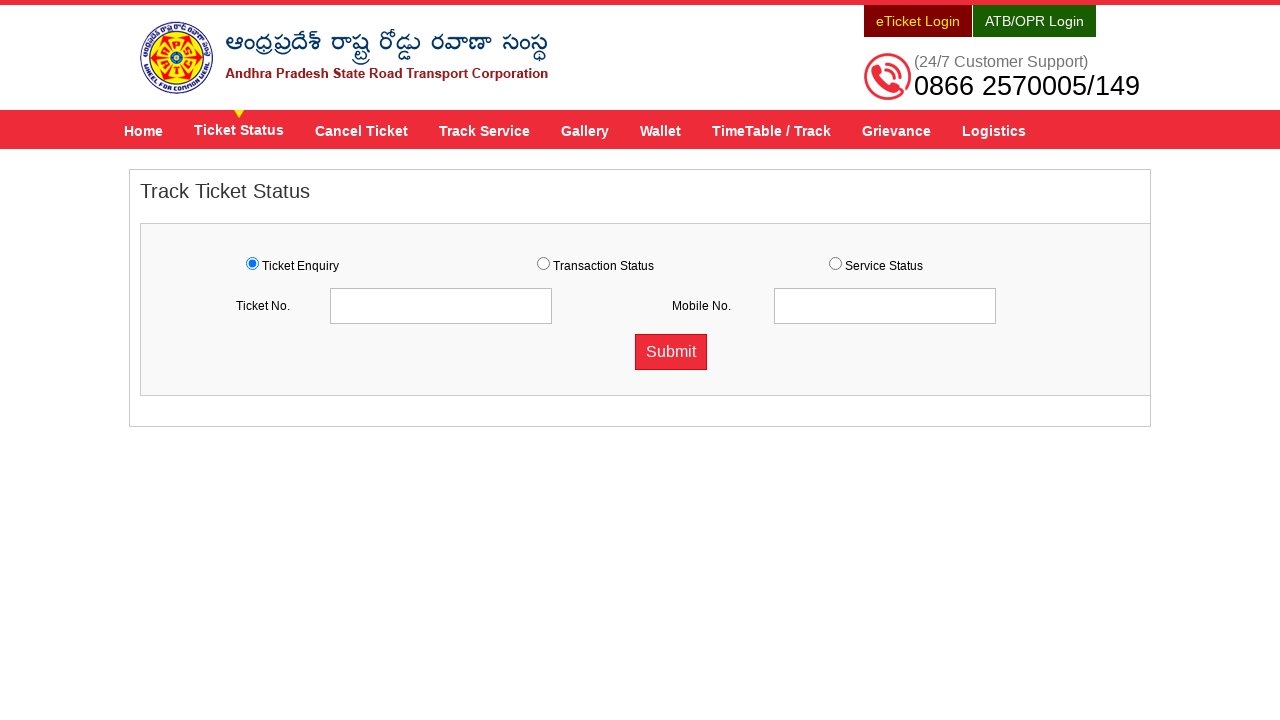

Waited for Ticket Status tab to load
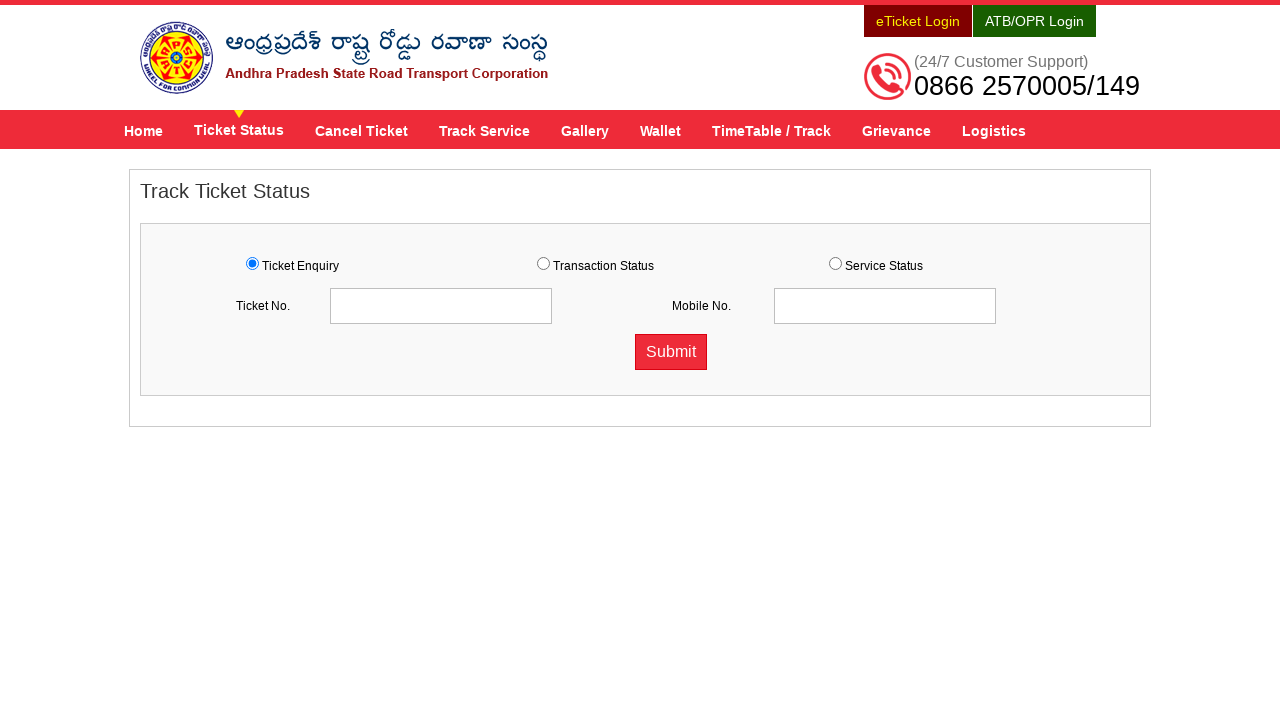

Clicked on Cancel Ticket tab at (362, 130) on xpath=//a[@title='Cancel Ticket']
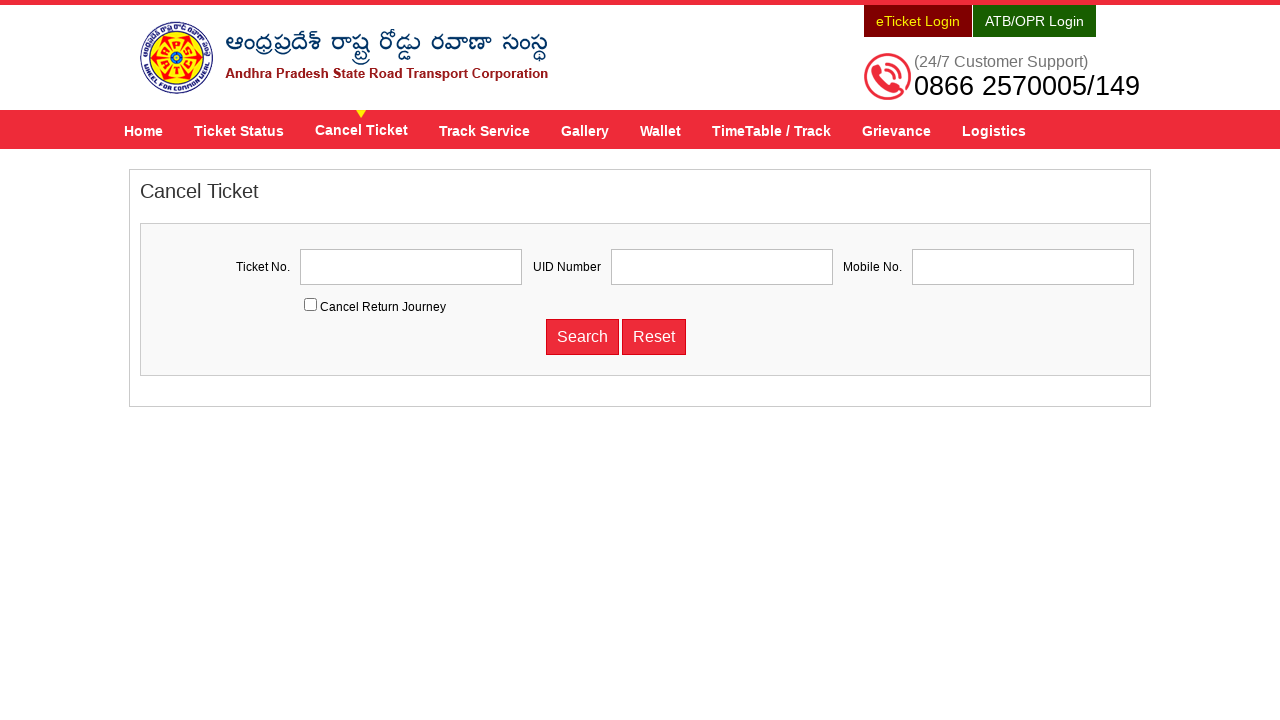

Waited for Cancel Ticket tab to load
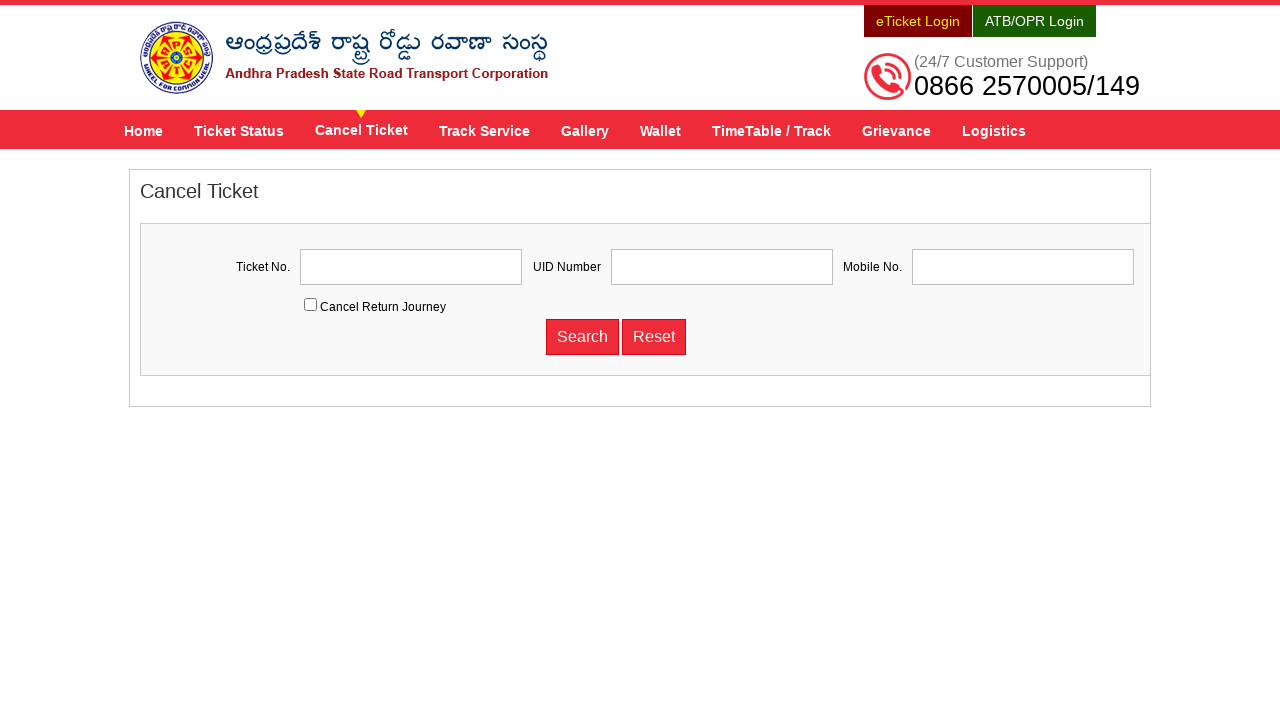

Clicked on Track Service tab at (484, 130) on xpath=//a[@title='Track Service']
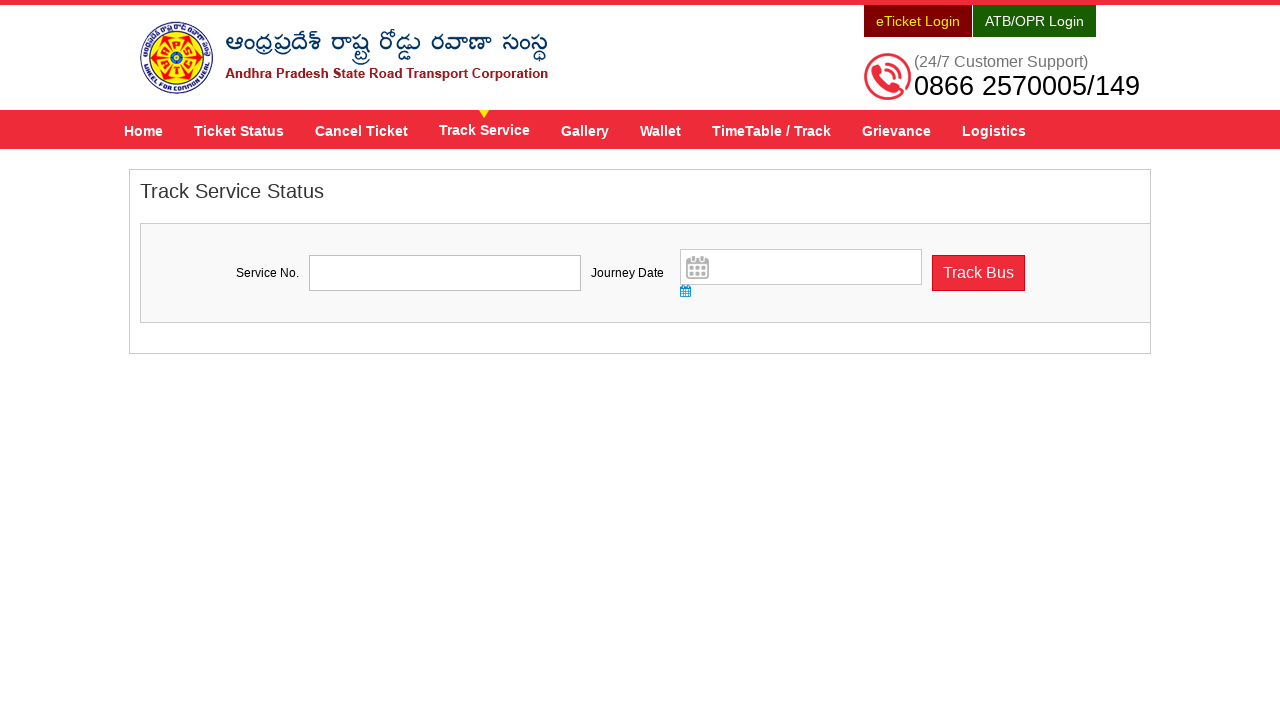

Waited for Track Service tab to load
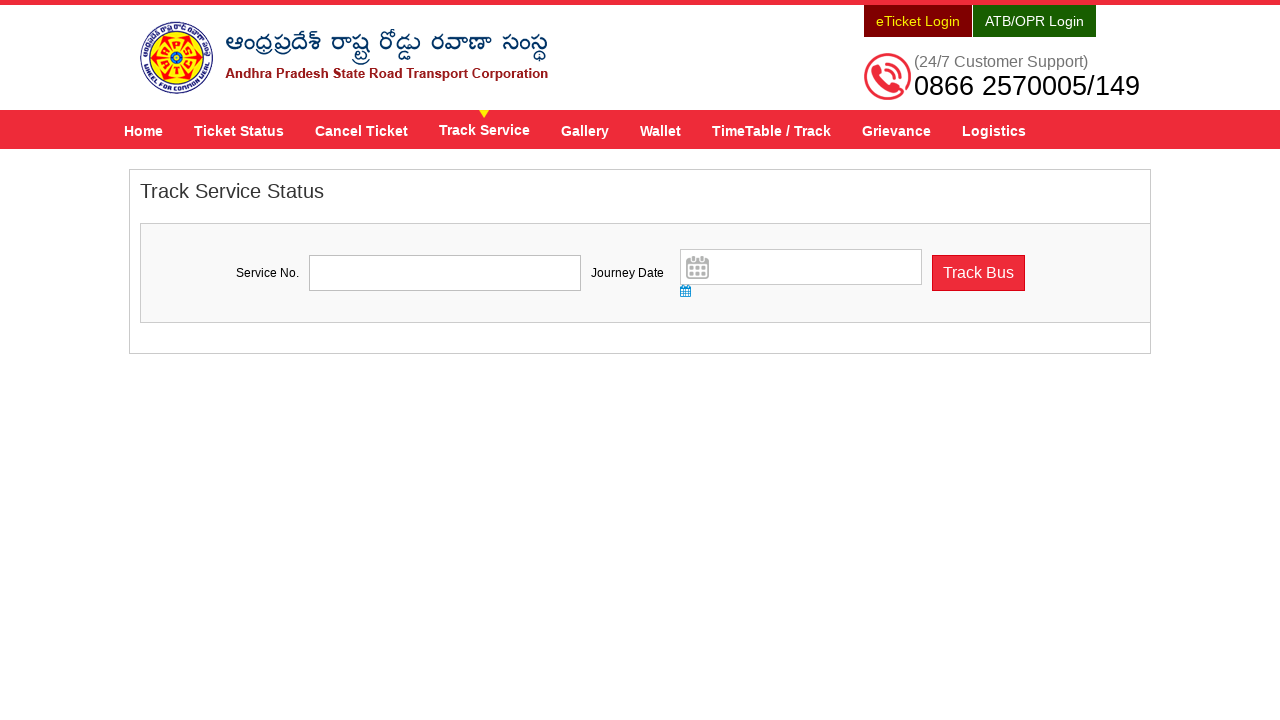

Clicked on Gallery tab at (585, 130) on xpath=//a[@title='Gallery']
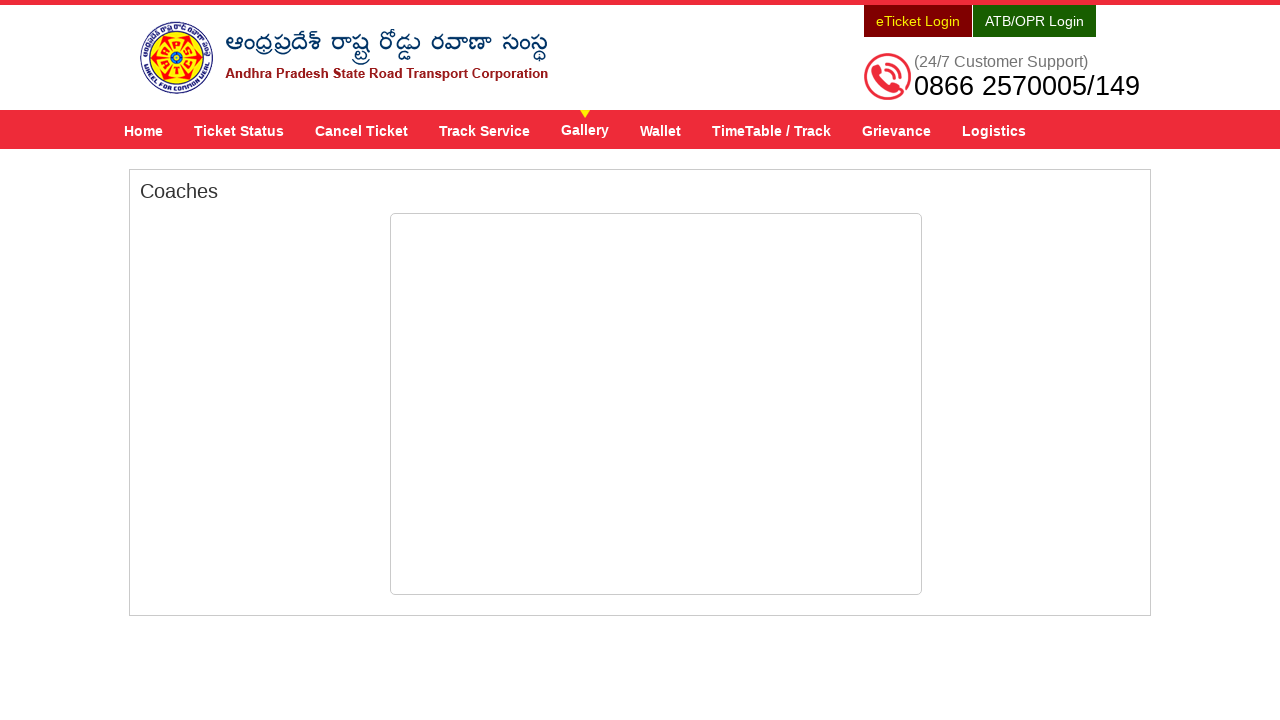

Waited for Gallery tab to load
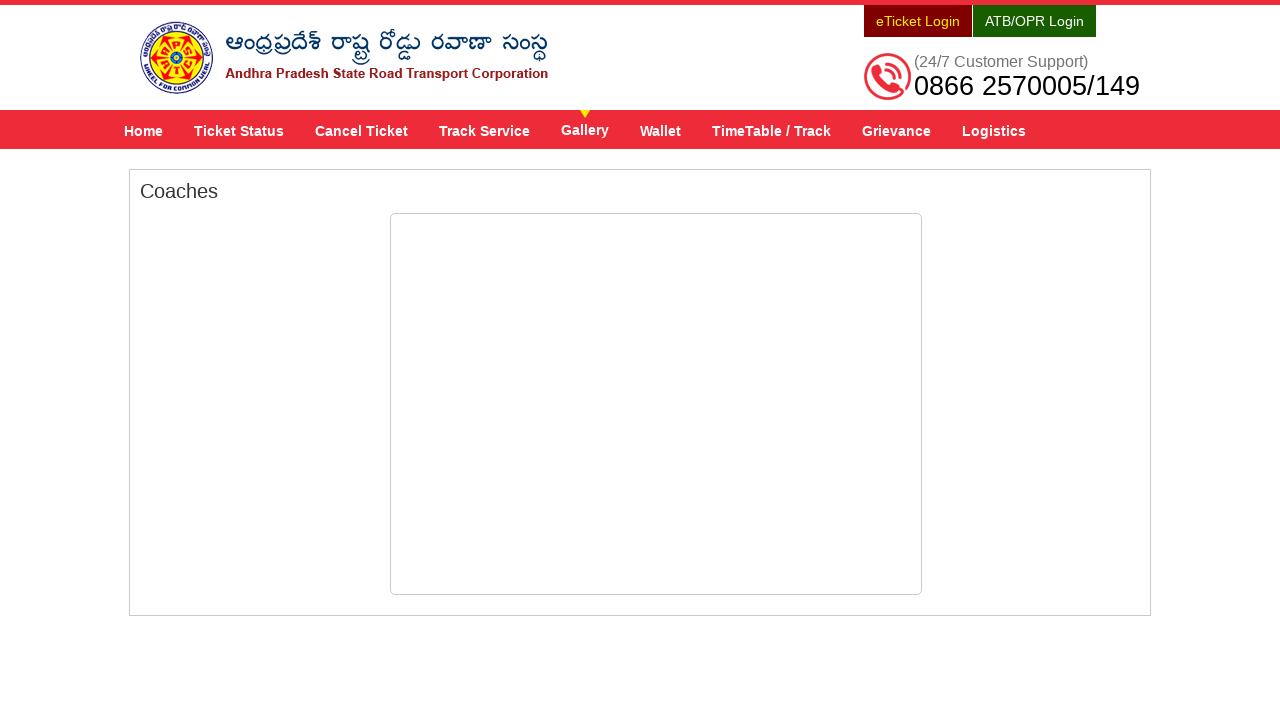

Clicked on Wallet tab at (660, 130) on xpath=//a[@title='Wallet']
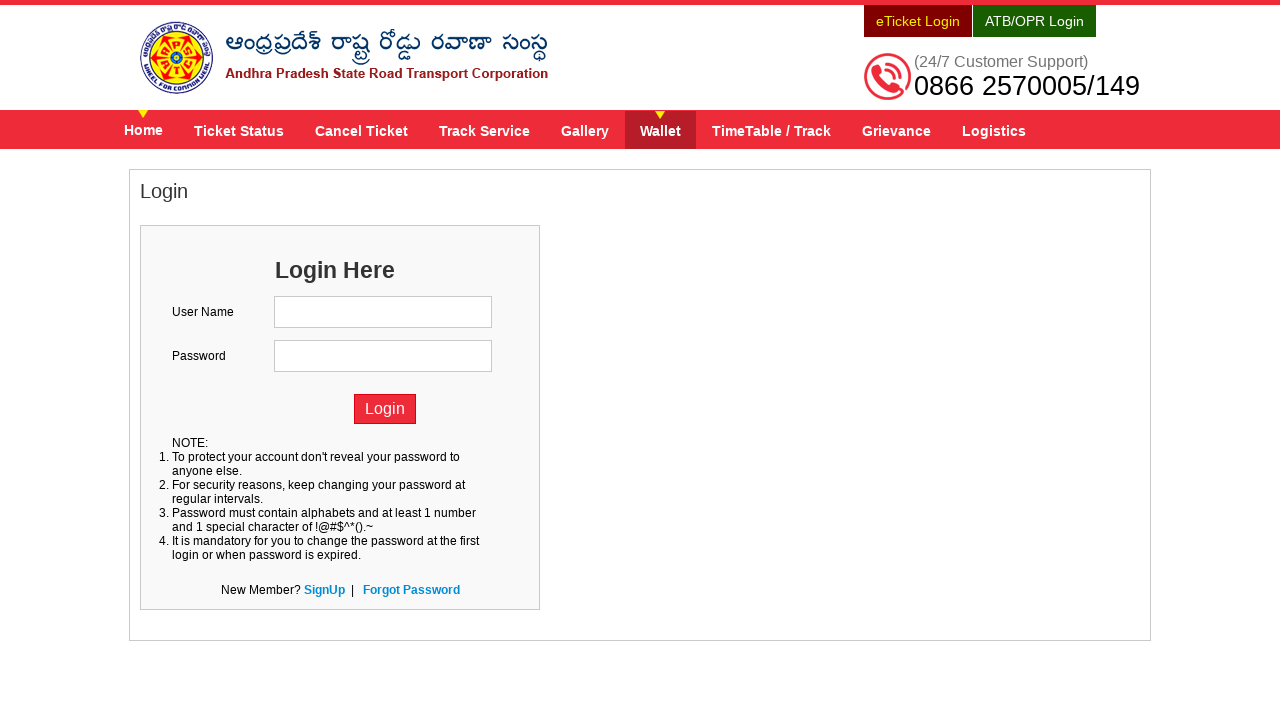

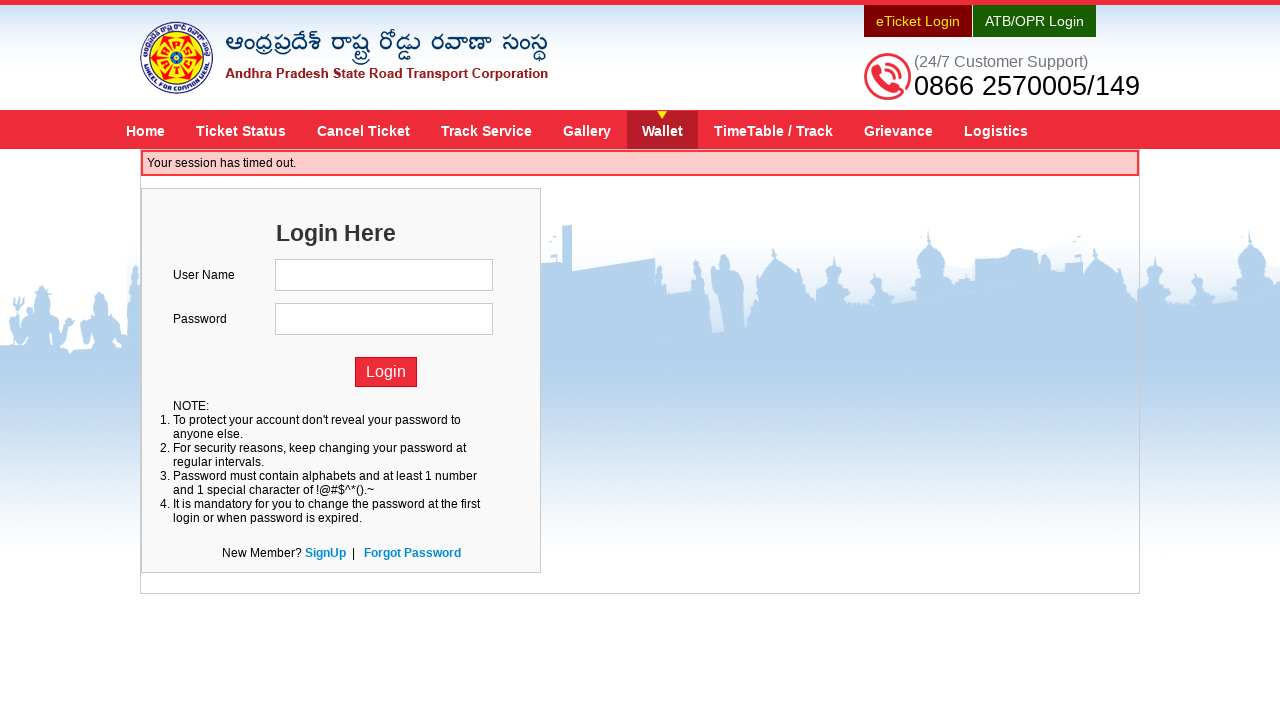